Tests JavaScript information alert by clicking the alert button, accepting it, and verifying the success message is displayed

Starting URL: http://practice.cydeo.com/javascript_alerts

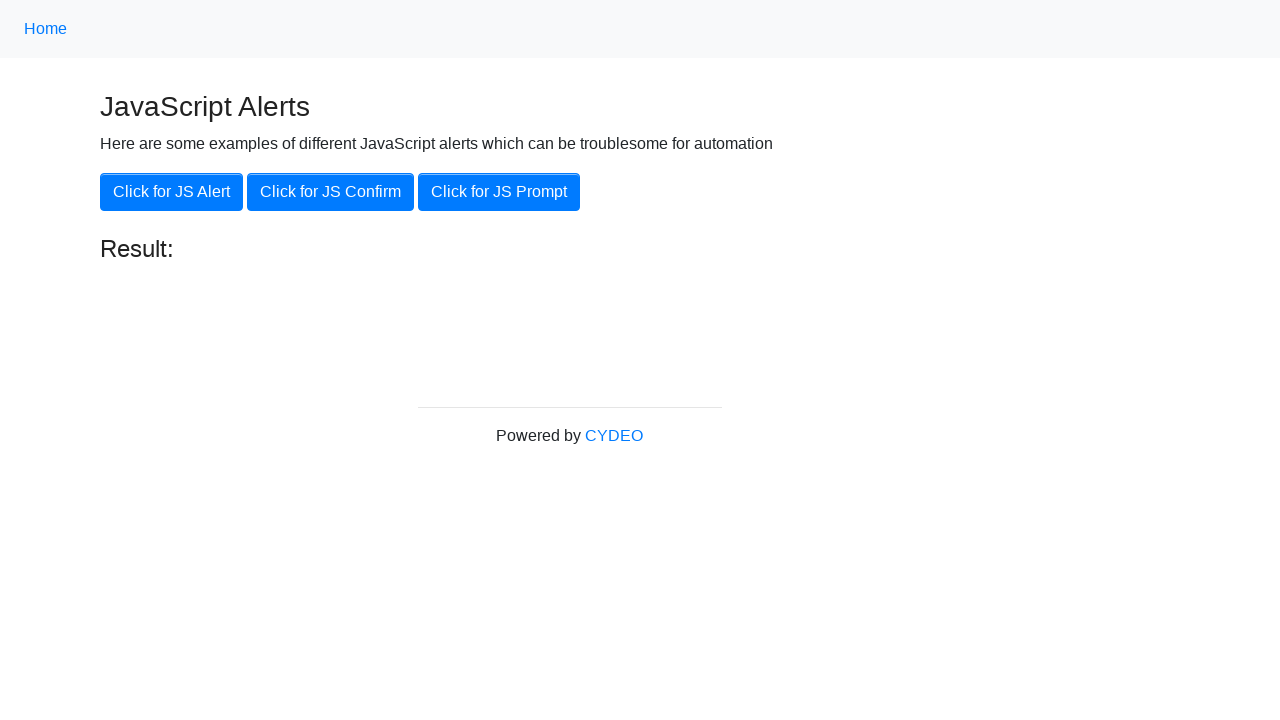

Clicked the JavaScript alert button at (172, 192) on button.btn.btn-primary
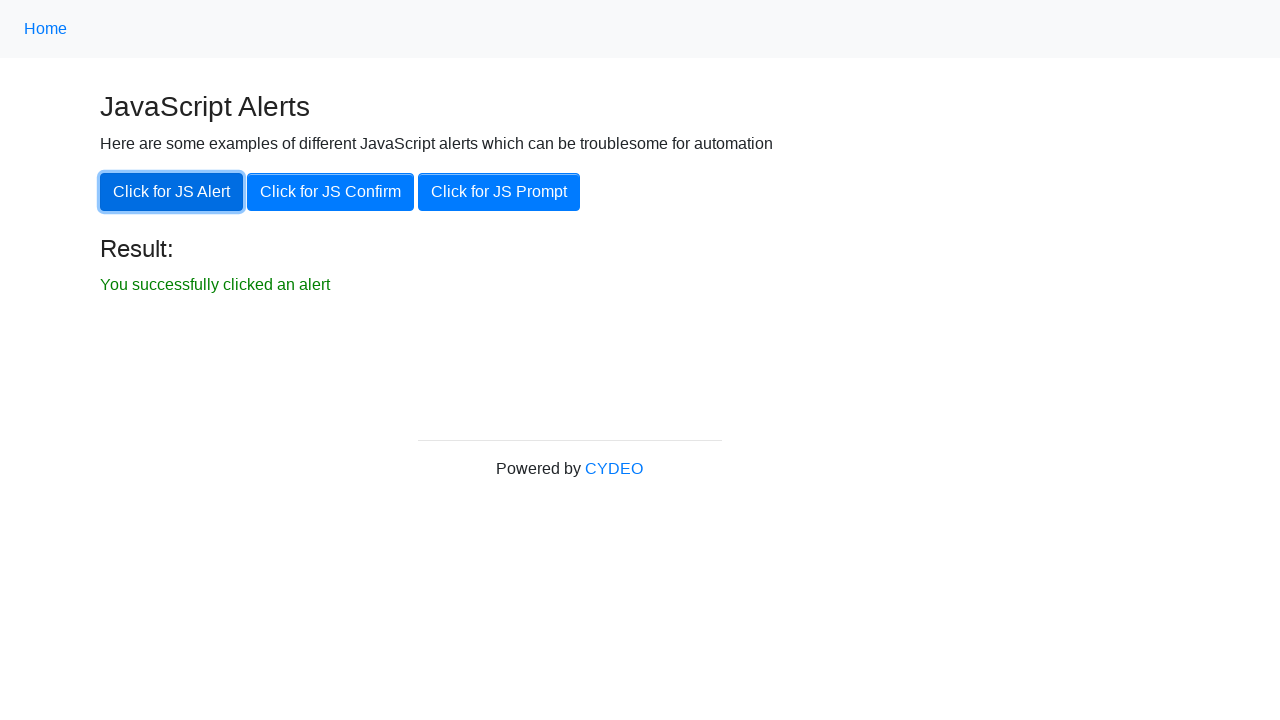

Set up dialog handler to accept alerts
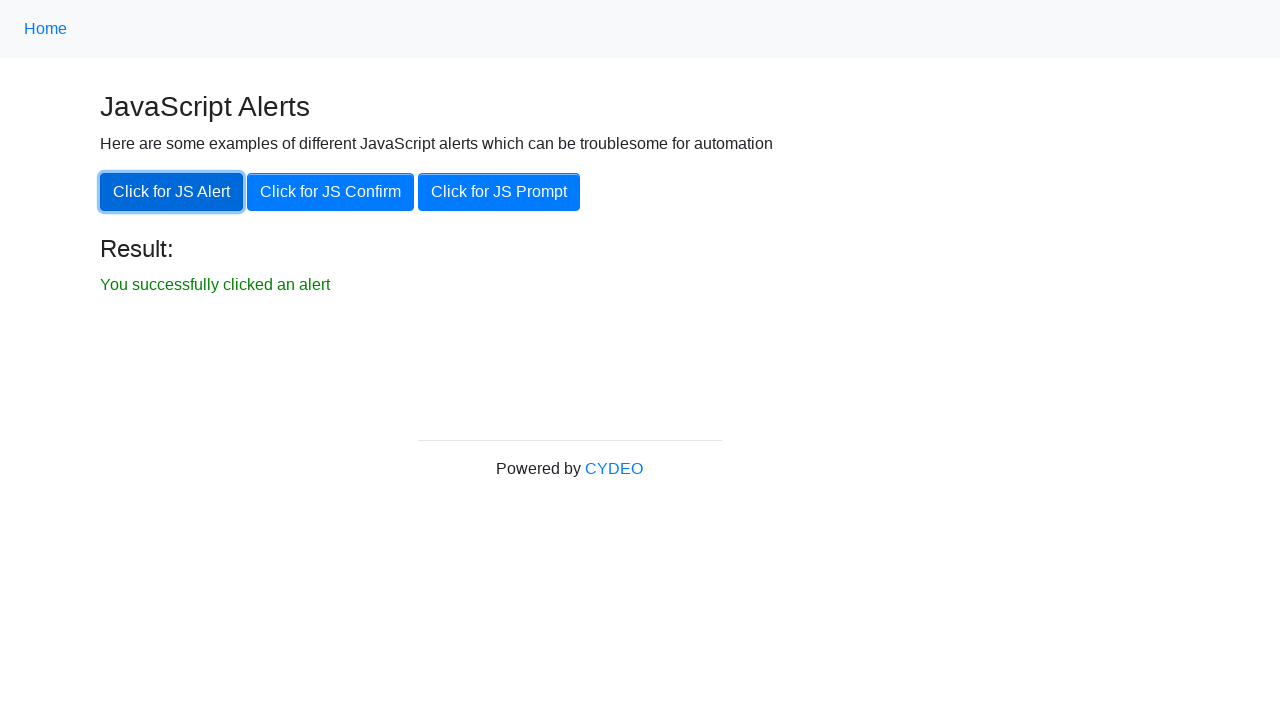

Located result message element
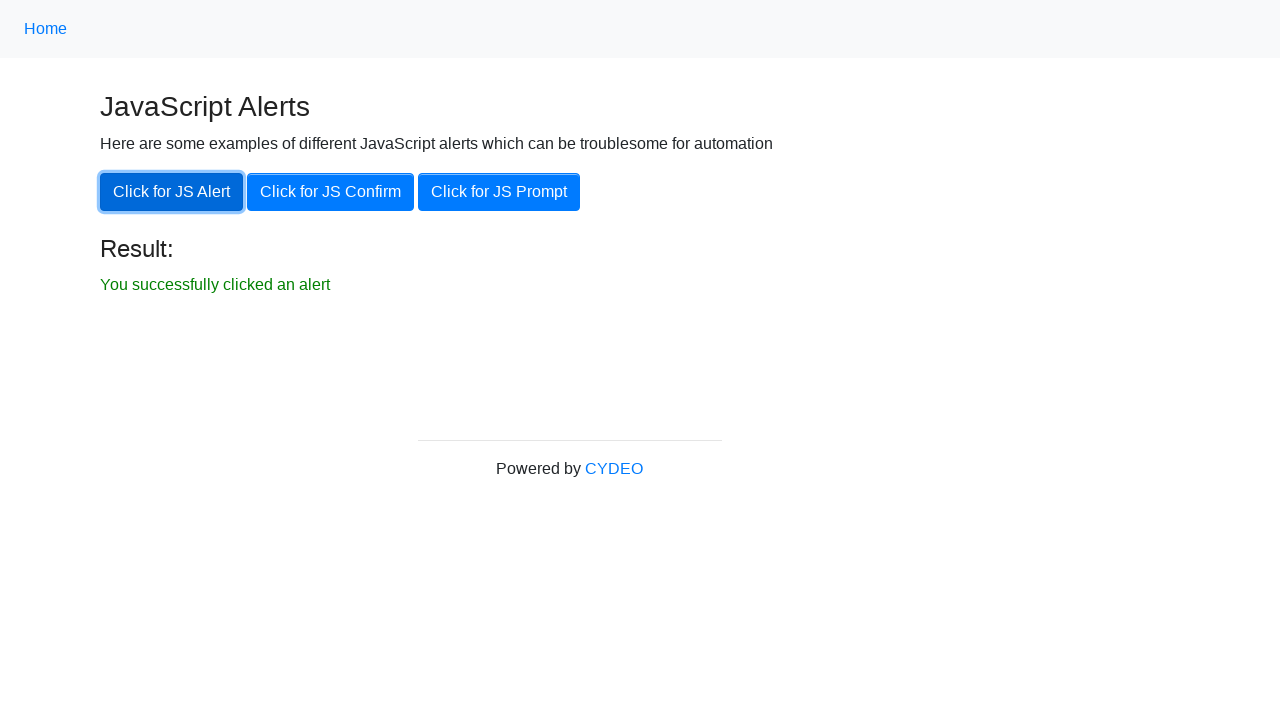

Verified result message is visible
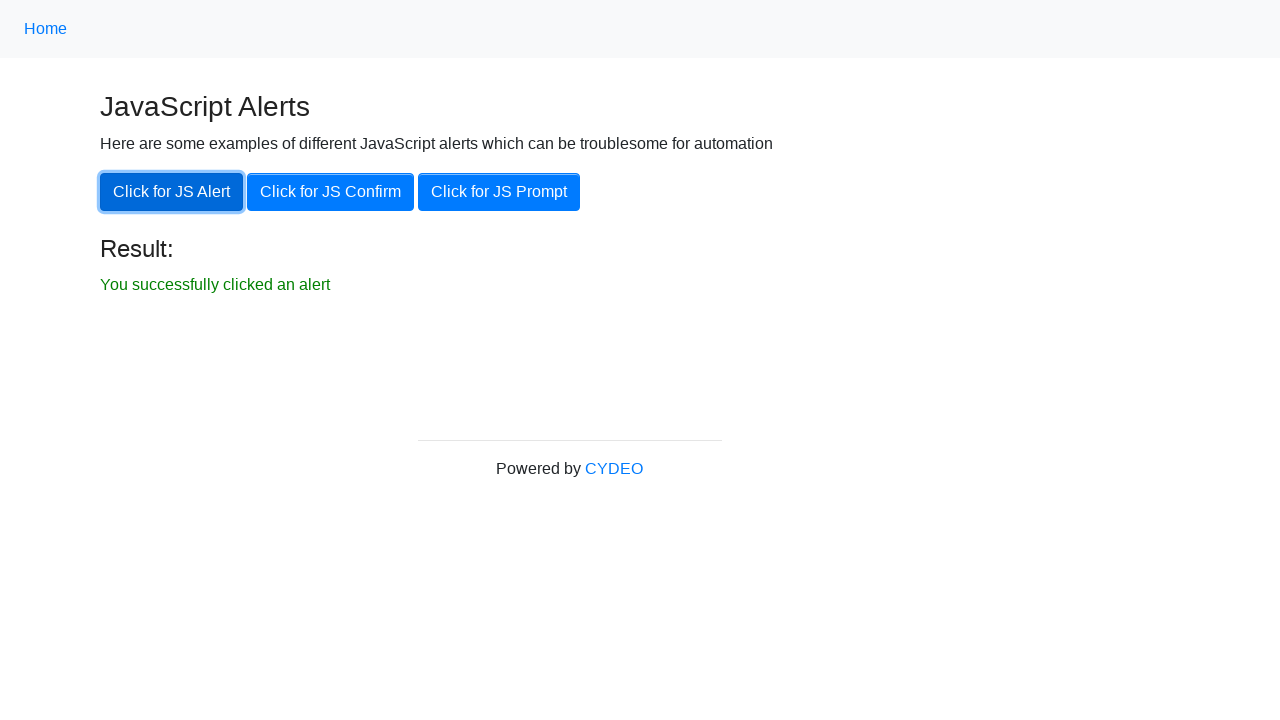

Verified result message displays 'You successfully clicked an alert'
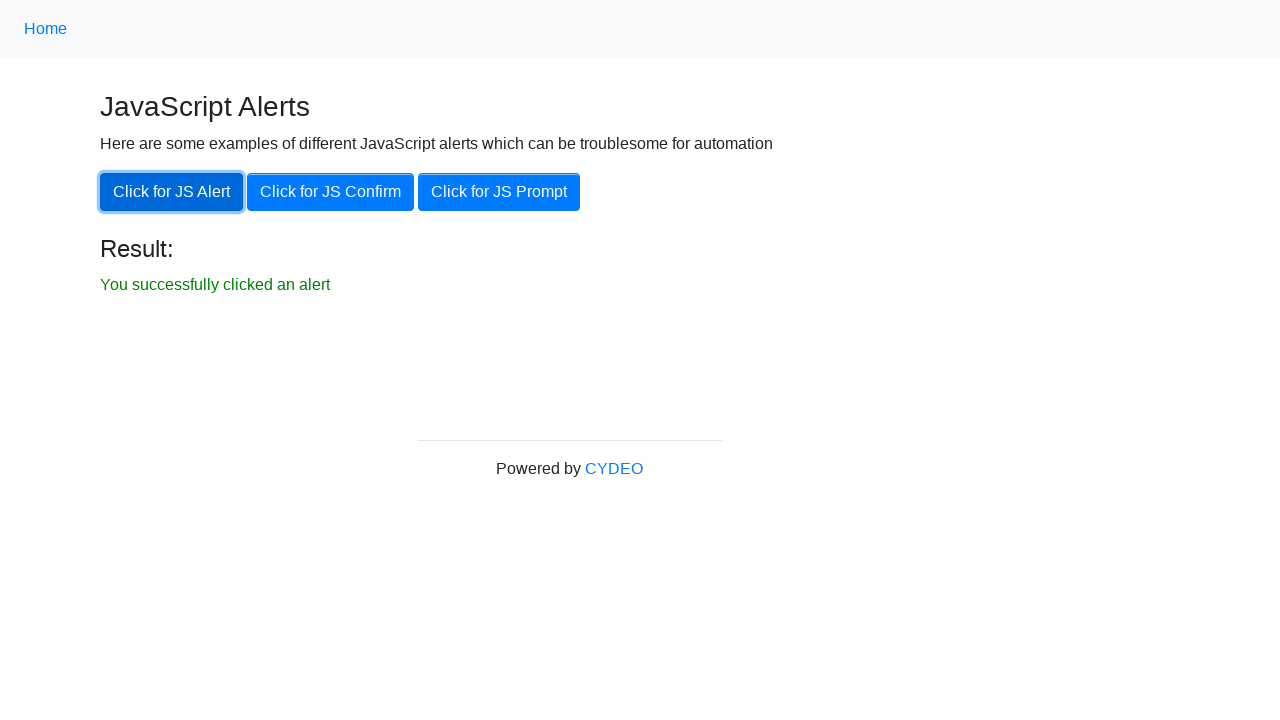

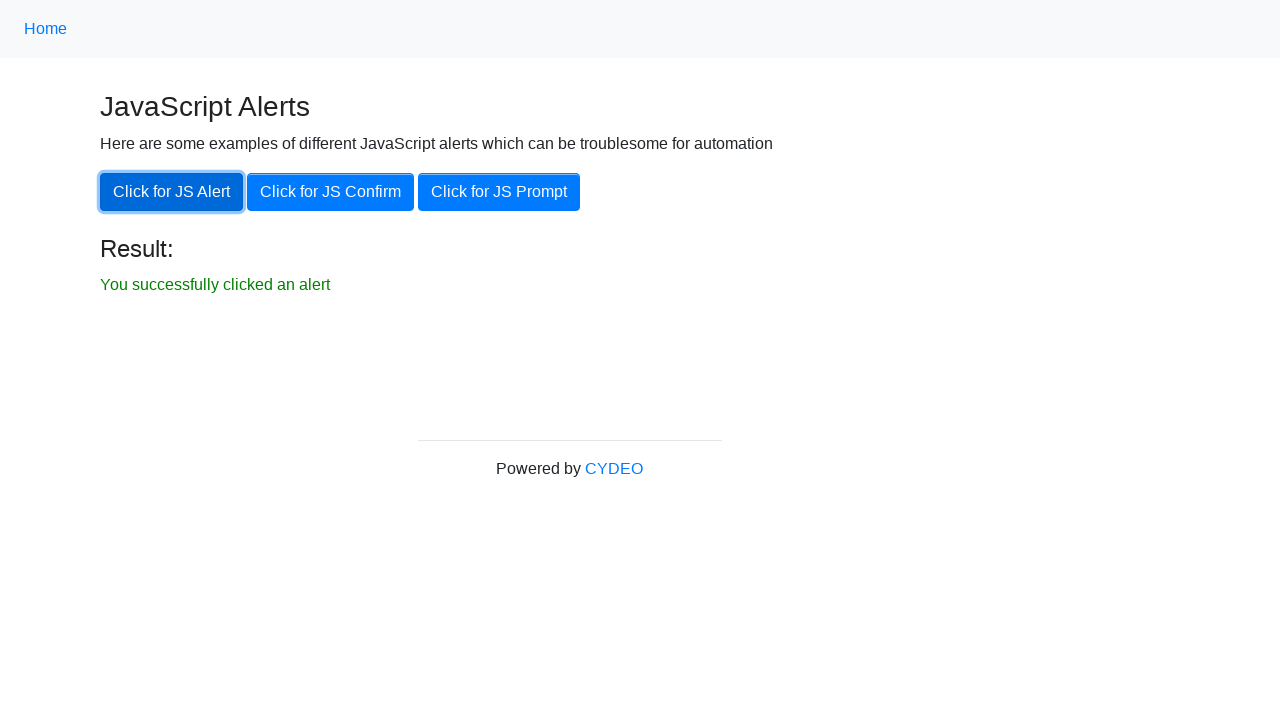